Tests right-click functionality on a button element and verifies the displayed message

Starting URL: https://demoqa.com/buttons

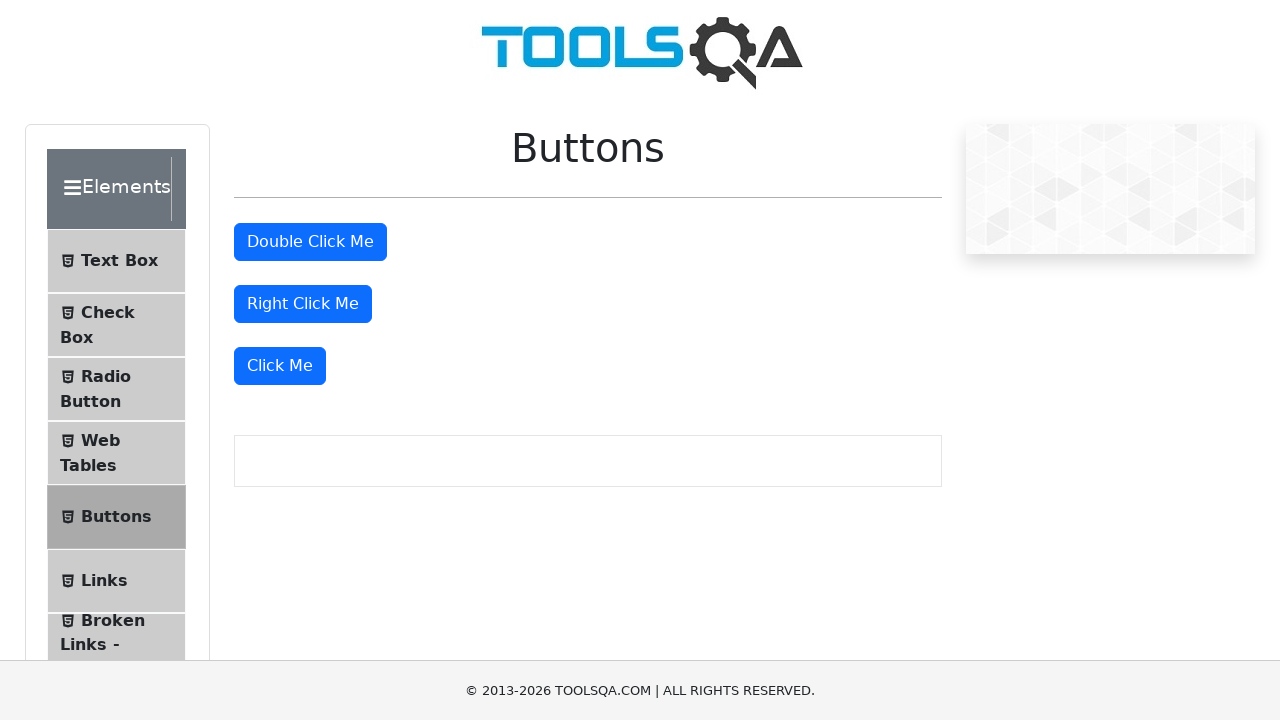

Located the right-click button element
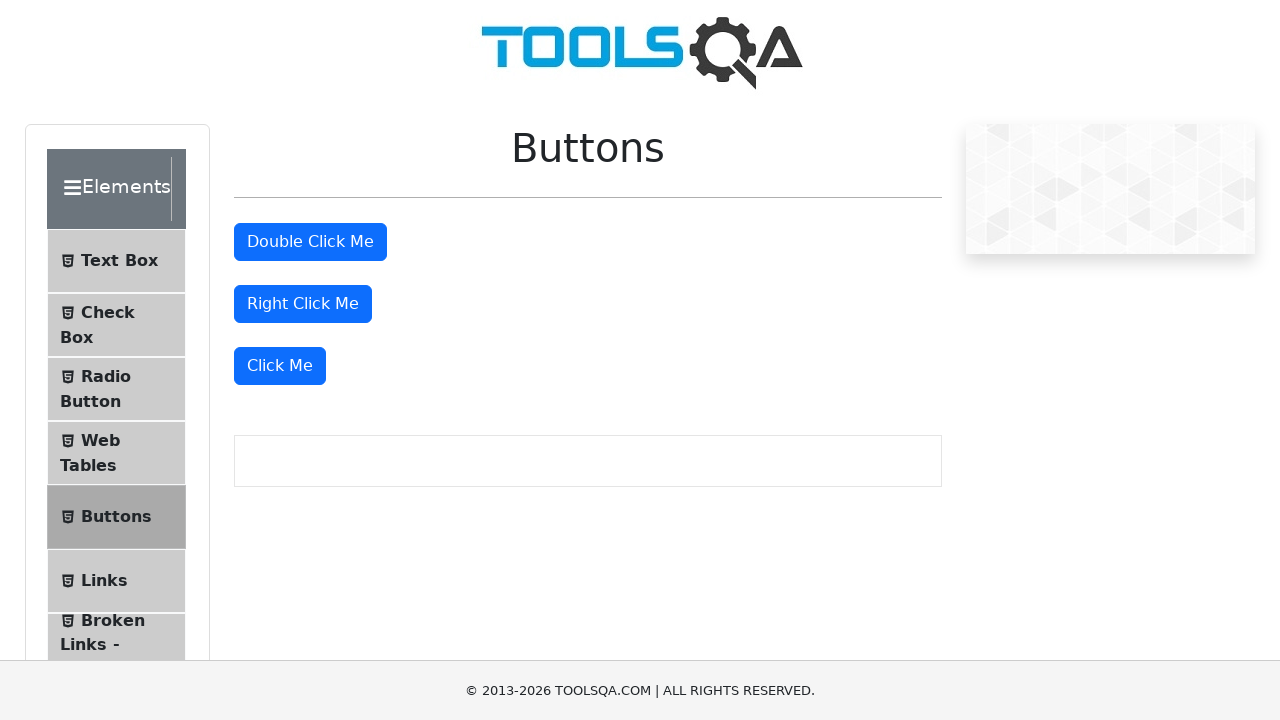

Performed right-click action on the button at (303, 304) on #rightClickBtn
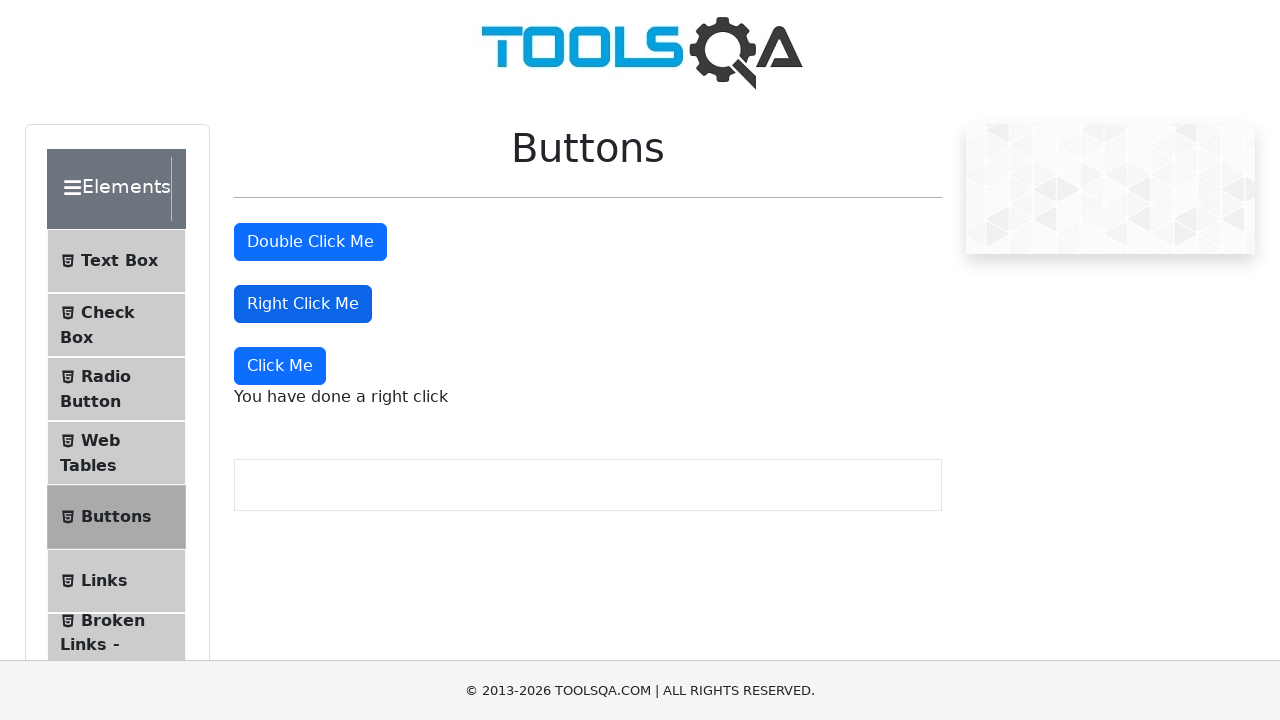

Right-click message appeared on the page
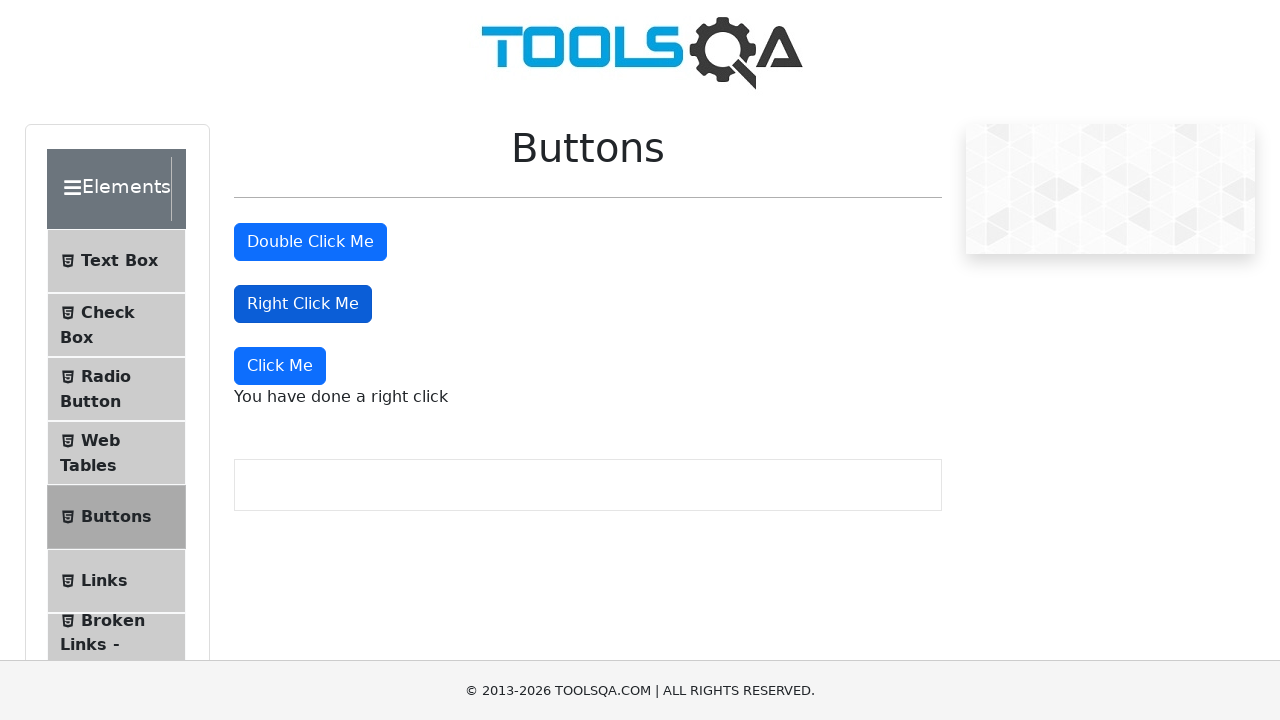

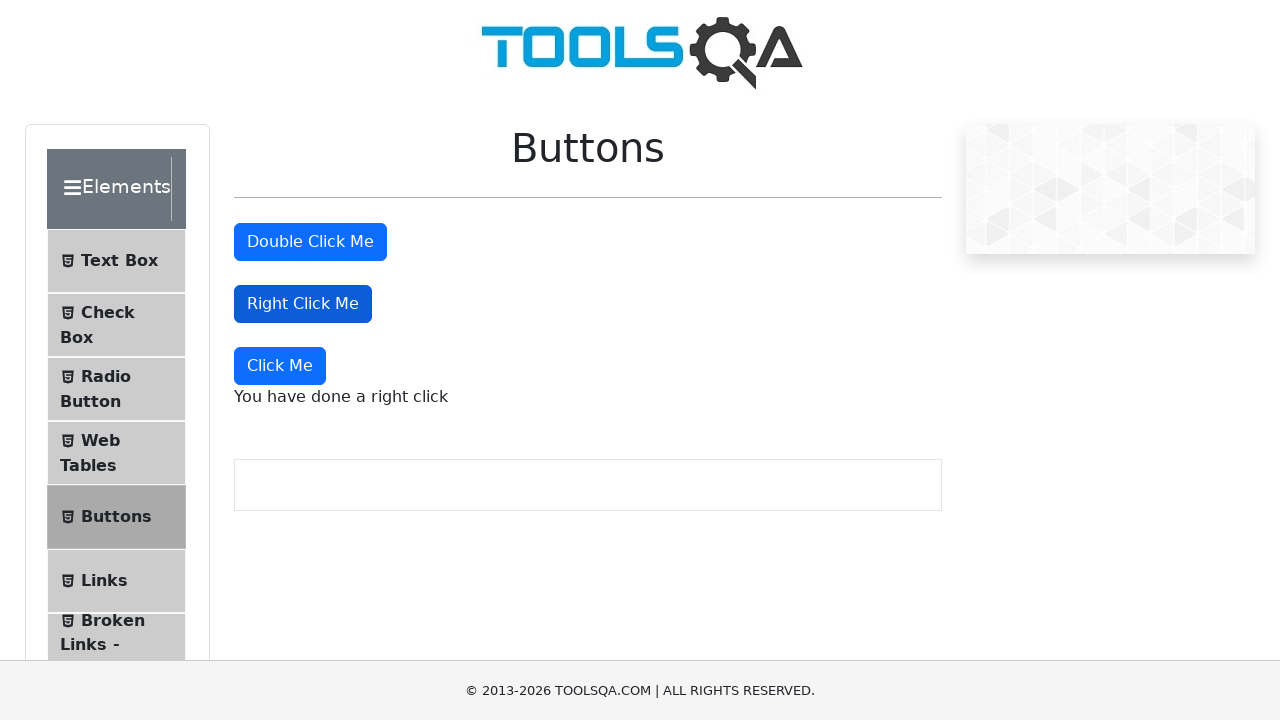